Tests the Python.org search functionality by performing three consecutive searches for "Linux", "drivers", and "documentation", submitting each search and viewing the results.

Starting URL: https://www.python.org

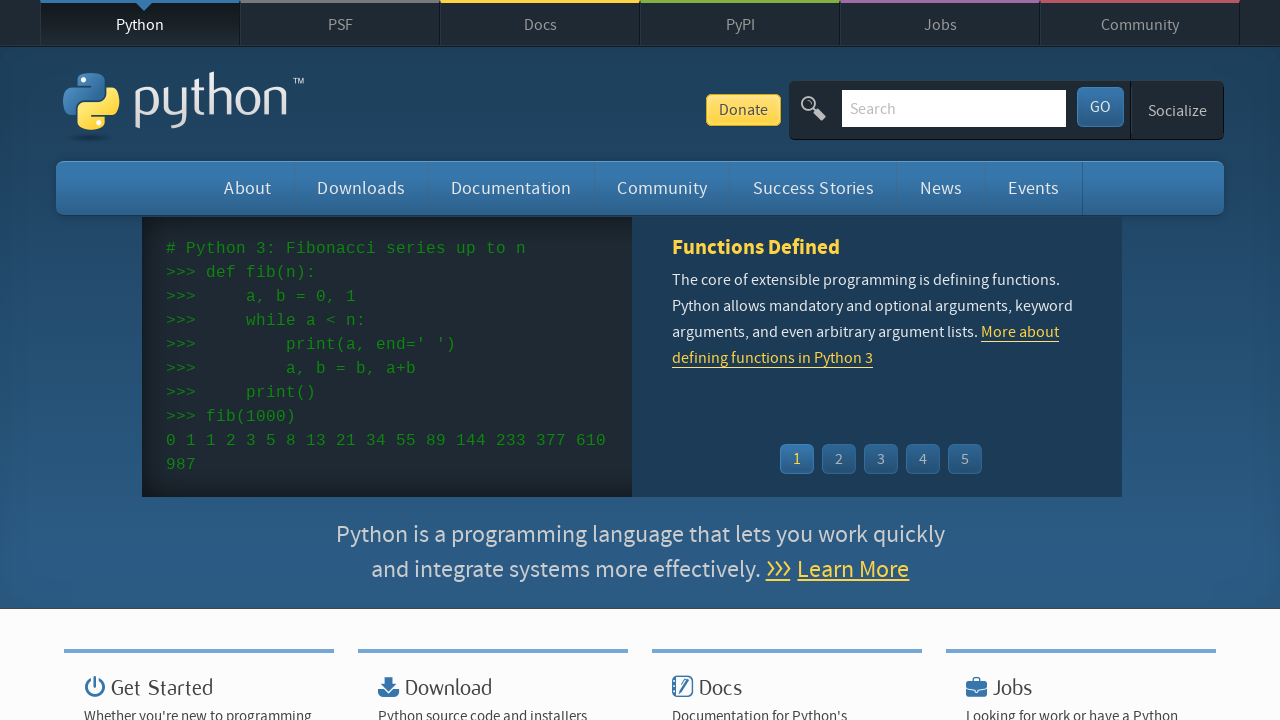

Located search form element
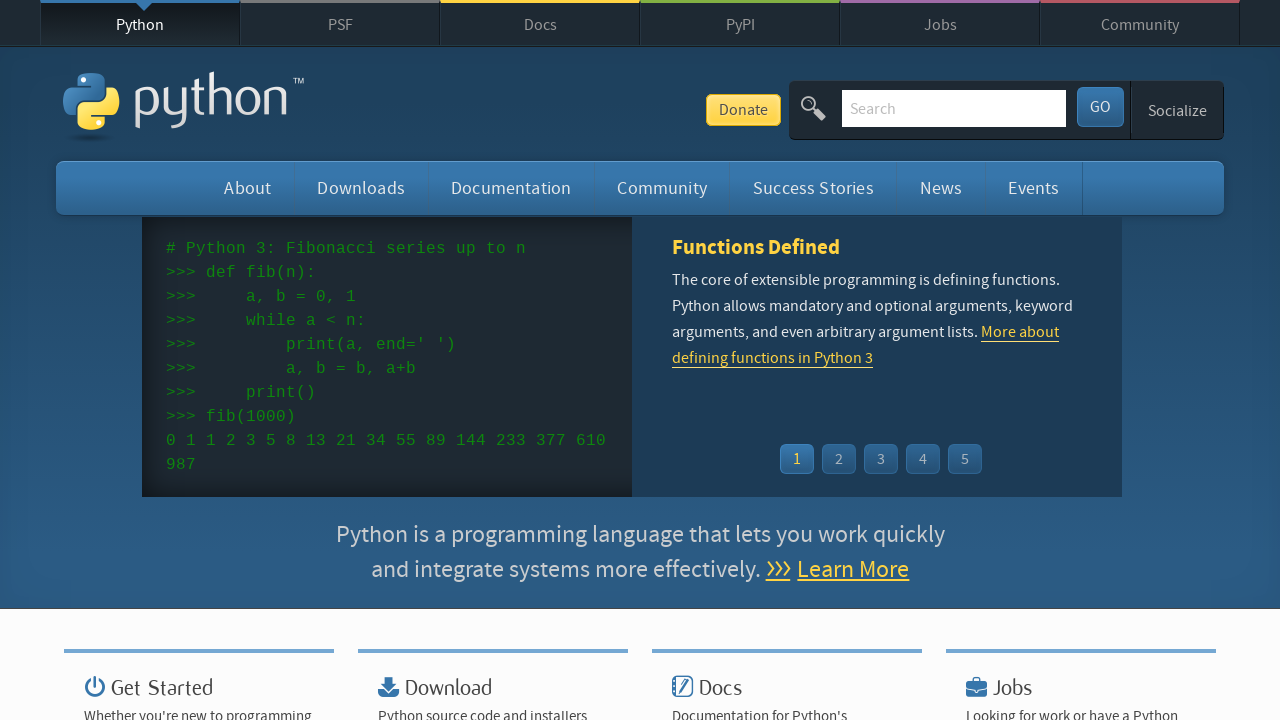

Cleared search form on xpath=/html/body/div/header/div/div/div/form/fieldset/input[1]
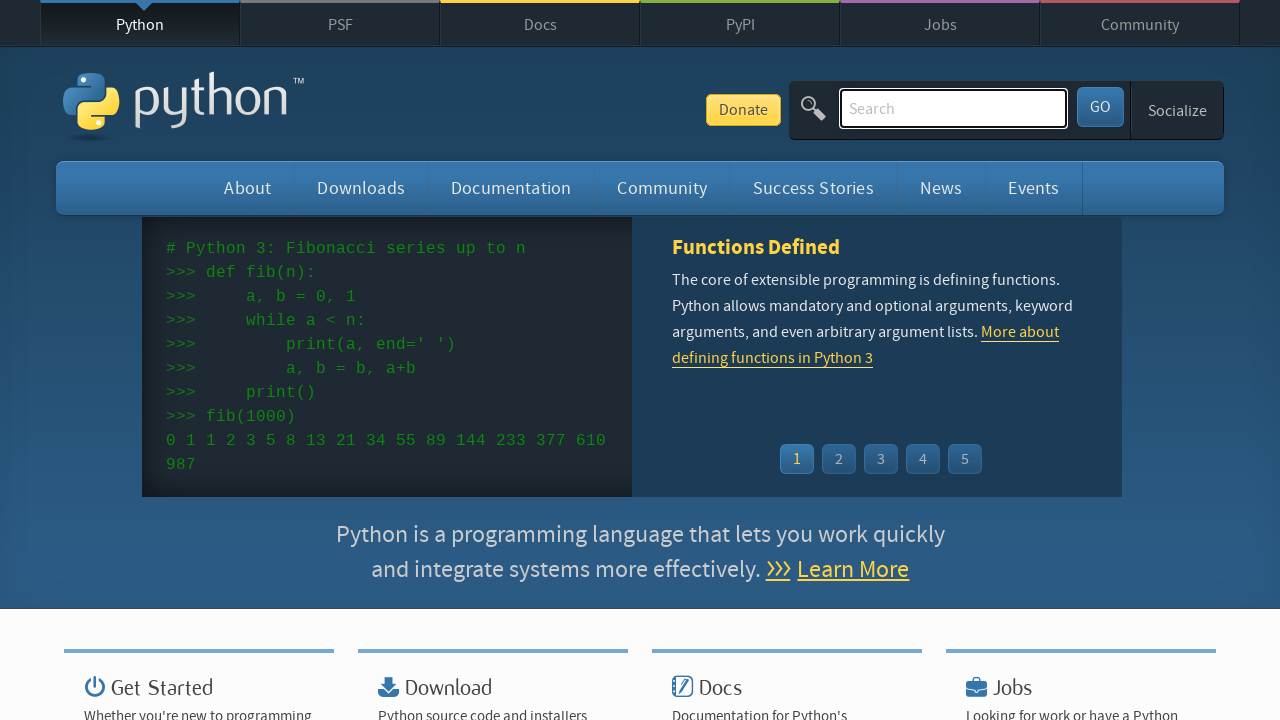

Filled search form with 'Linux' on xpath=/html/body/div/header/div/div/div/form/fieldset/input[1]
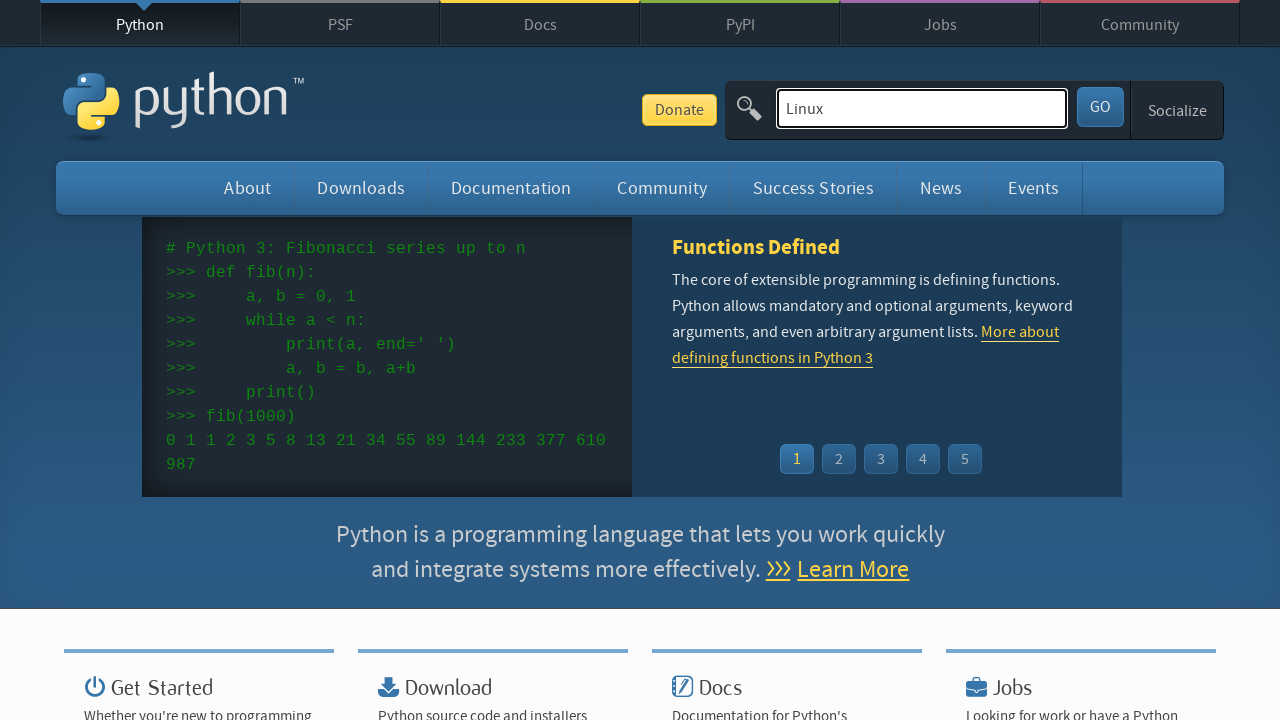

Pressed Enter to submit first search for 'Linux' on xpath=/html/body/div/header/div/div/div/form/fieldset/input[1]
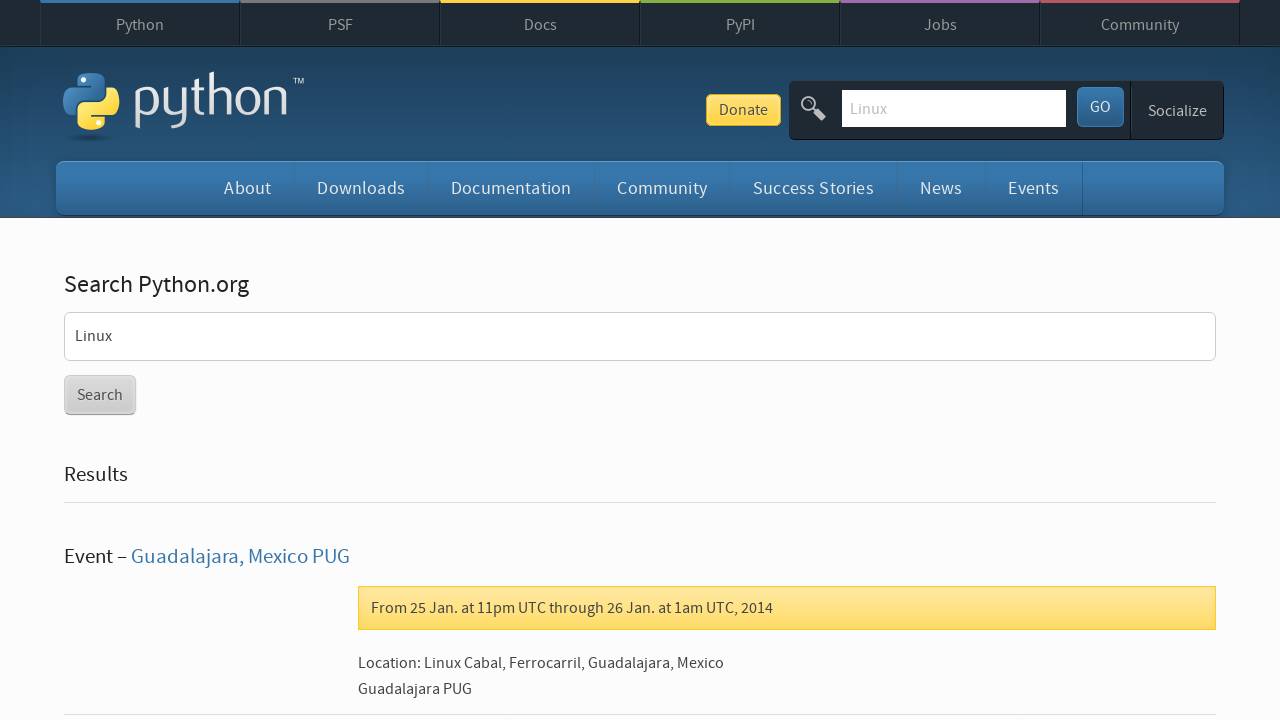

Waited for search results to load for 'Linux'
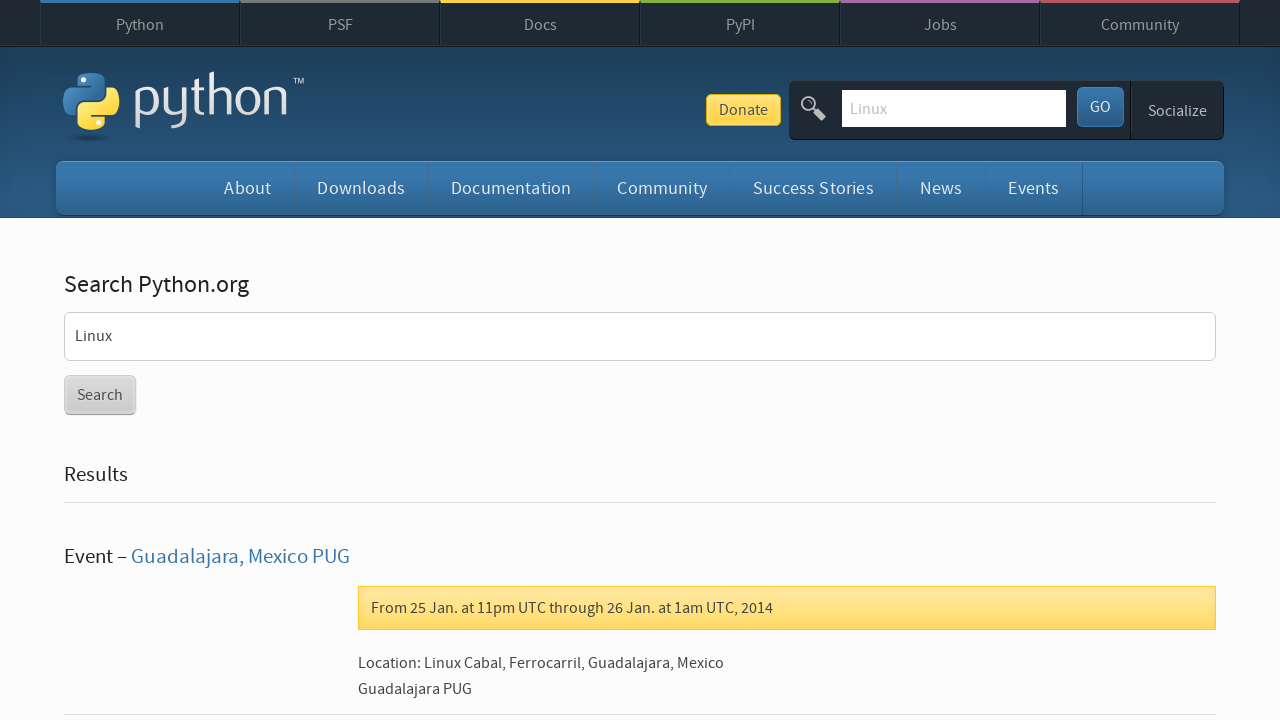

Located search form element
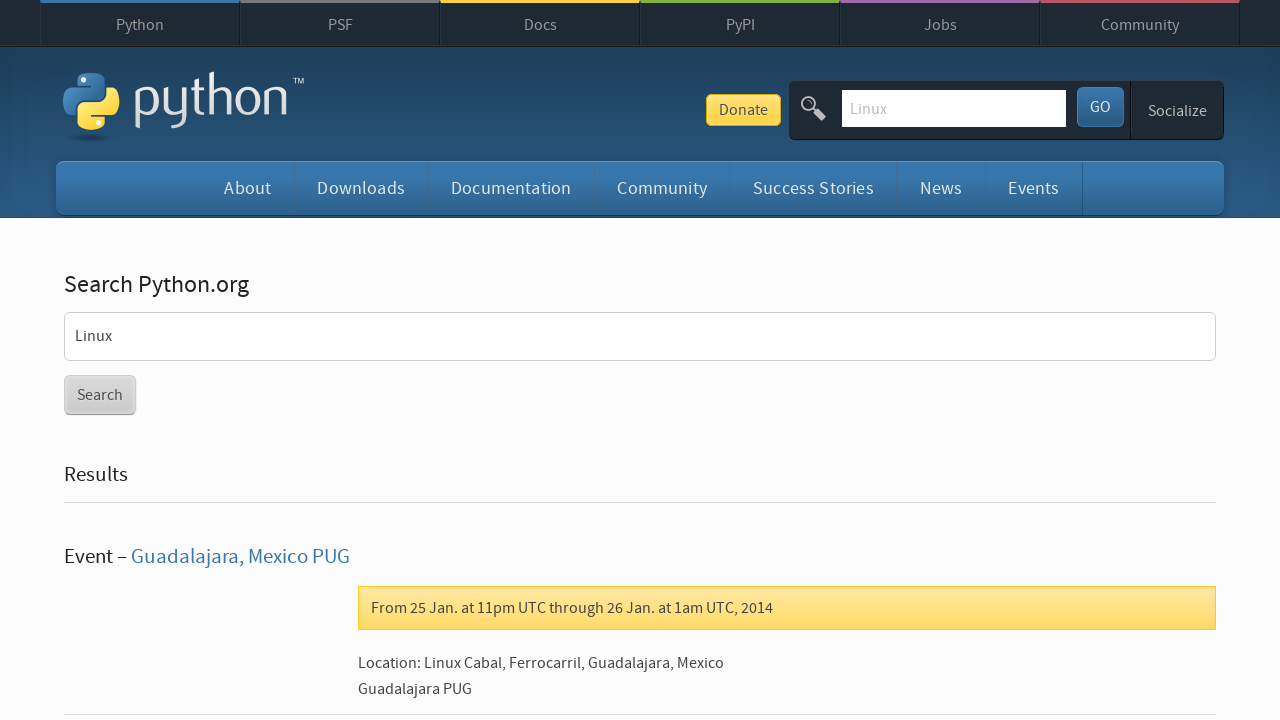

Cleared search form on xpath=/html/body/div/header/div/div/div/form/fieldset/input[1]
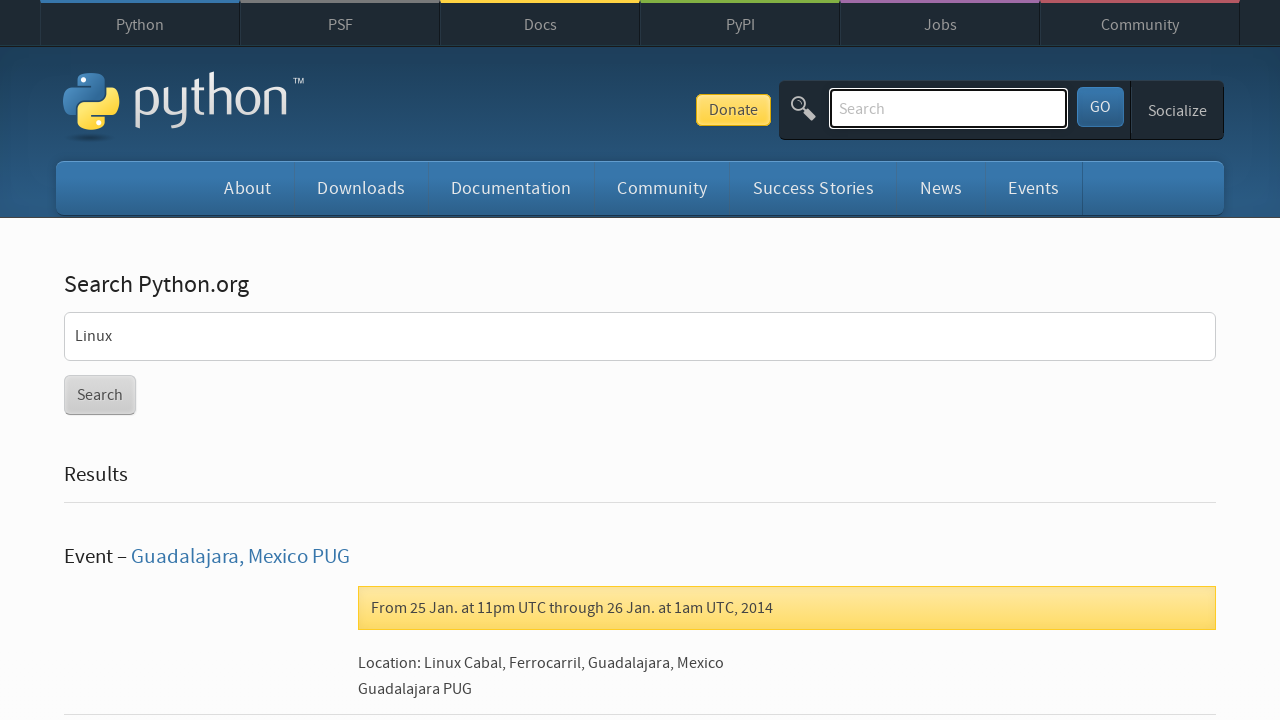

Filled search form with 'drivers' on xpath=/html/body/div/header/div/div/div/form/fieldset/input[1]
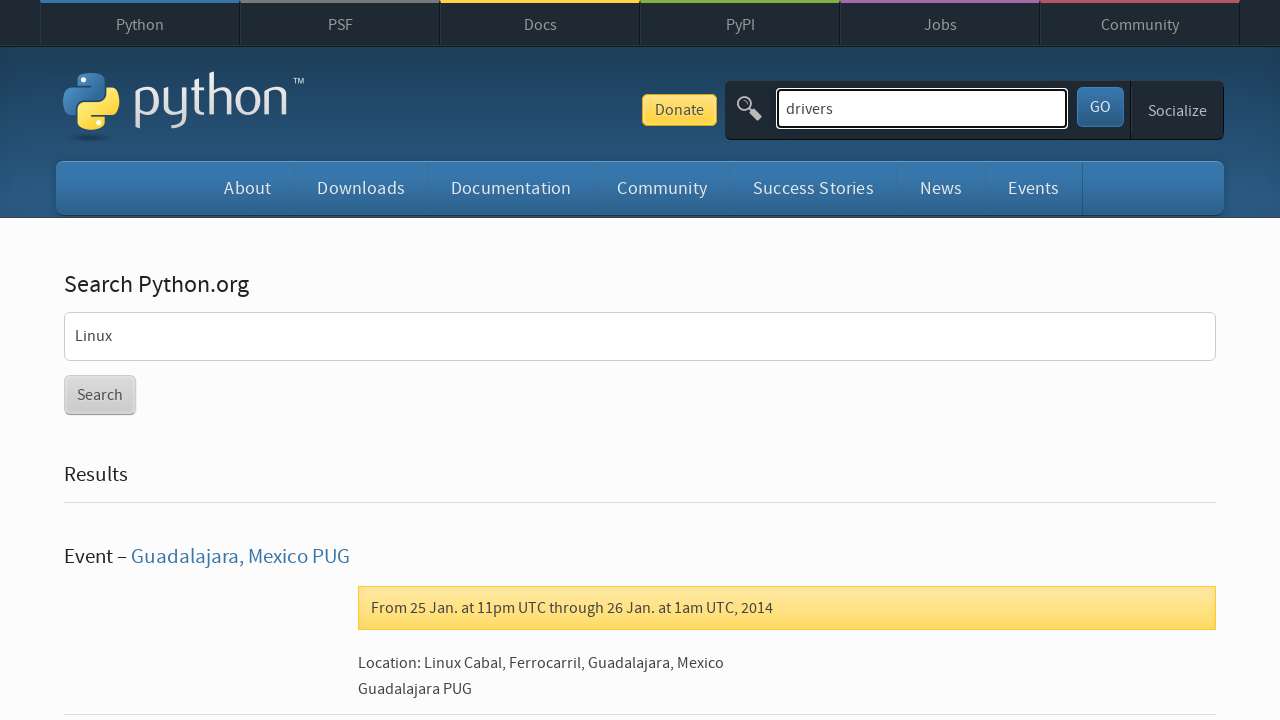

Pressed Enter to submit second search for 'drivers' on xpath=/html/body/div/header/div/div/div/form/fieldset/input[1]
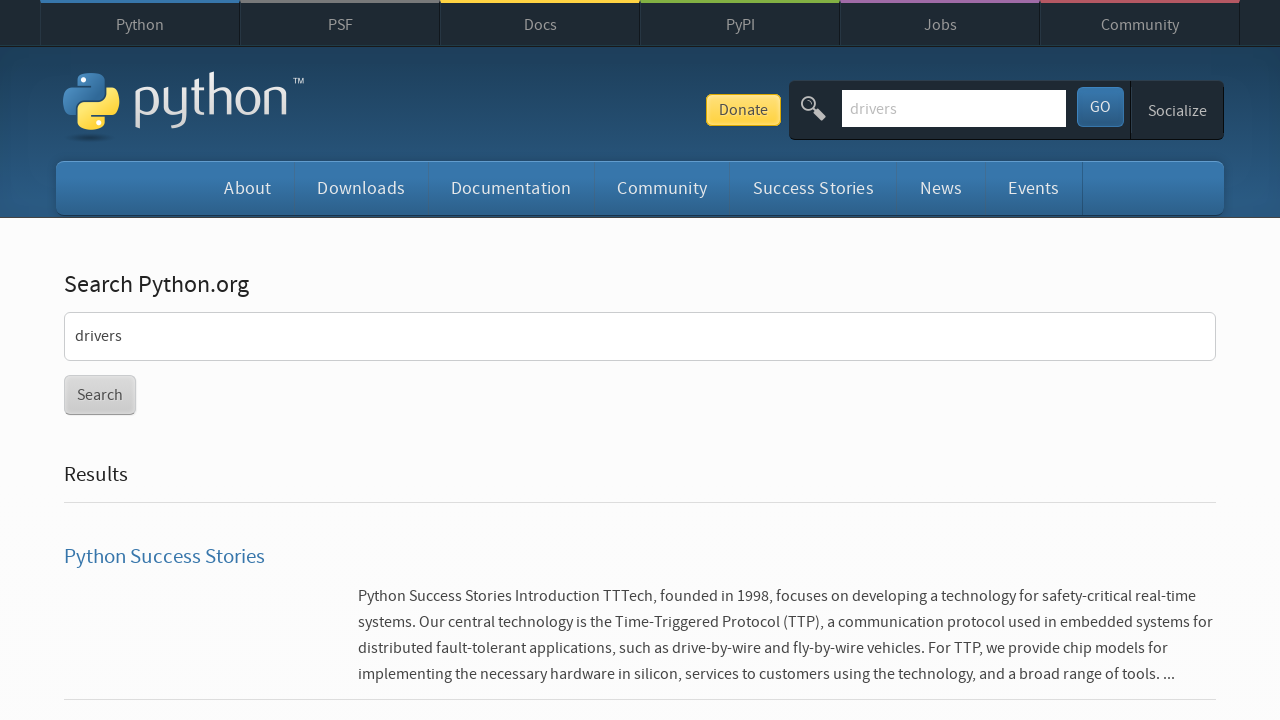

Waited for search results to load for 'drivers'
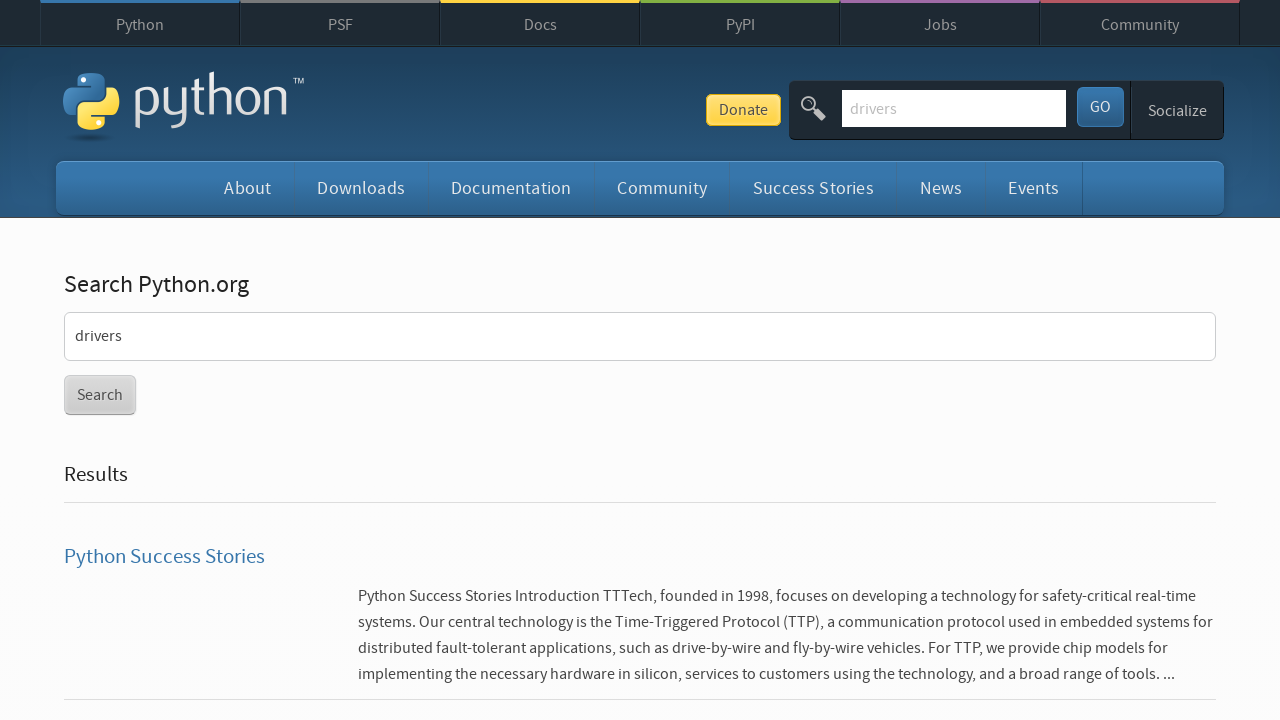

Located search form element
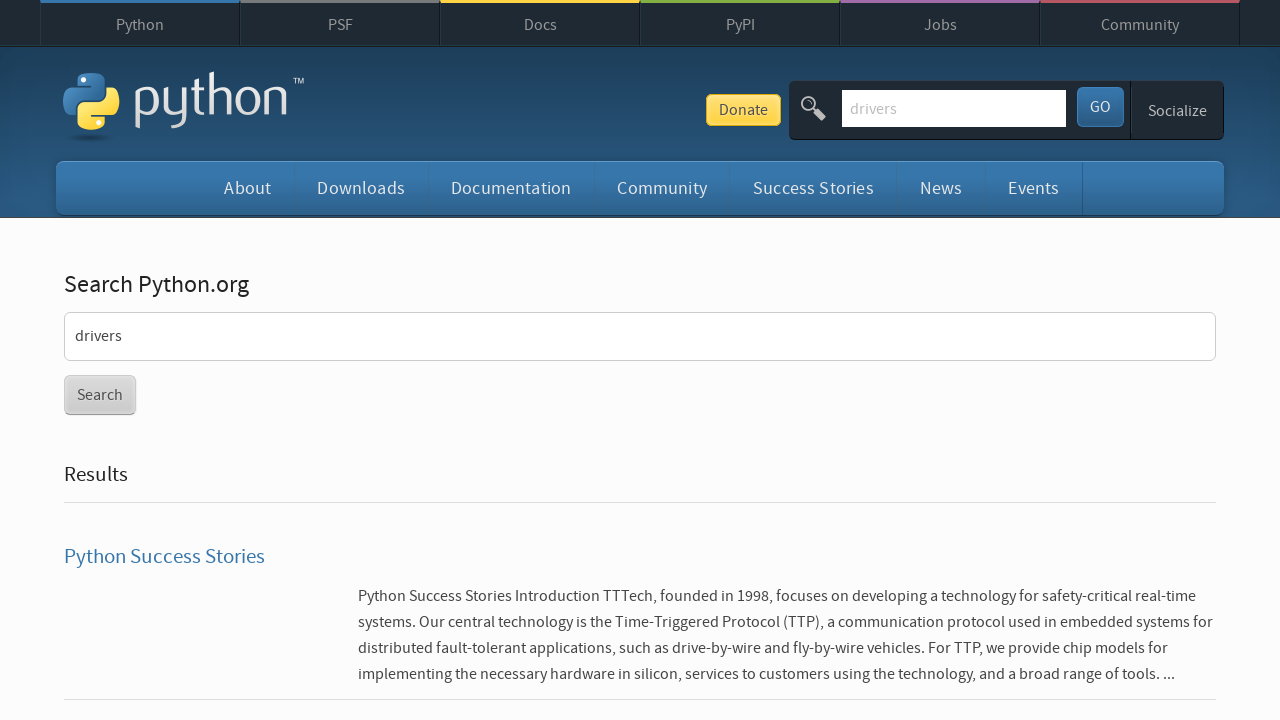

Cleared search form on xpath=/html/body/div/header/div/div/div/form/fieldset/input[1]
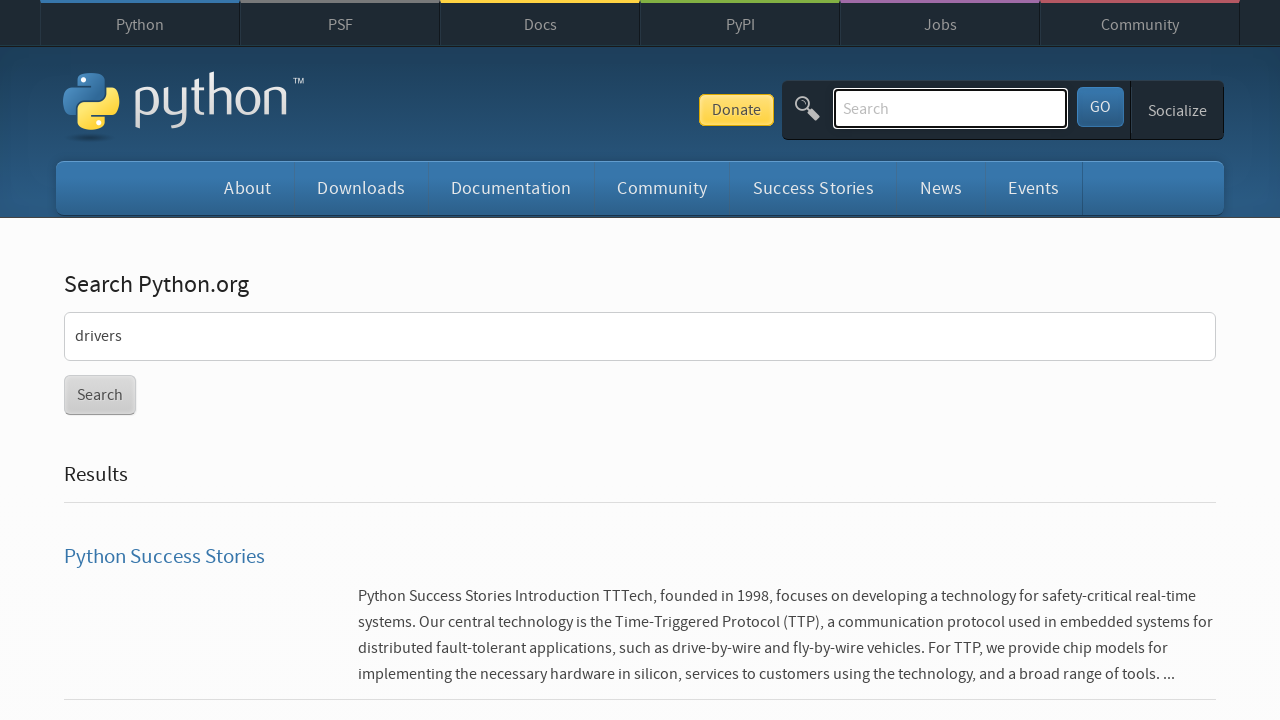

Filled search form with 'documentation' on xpath=/html/body/div/header/div/div/div/form/fieldset/input[1]
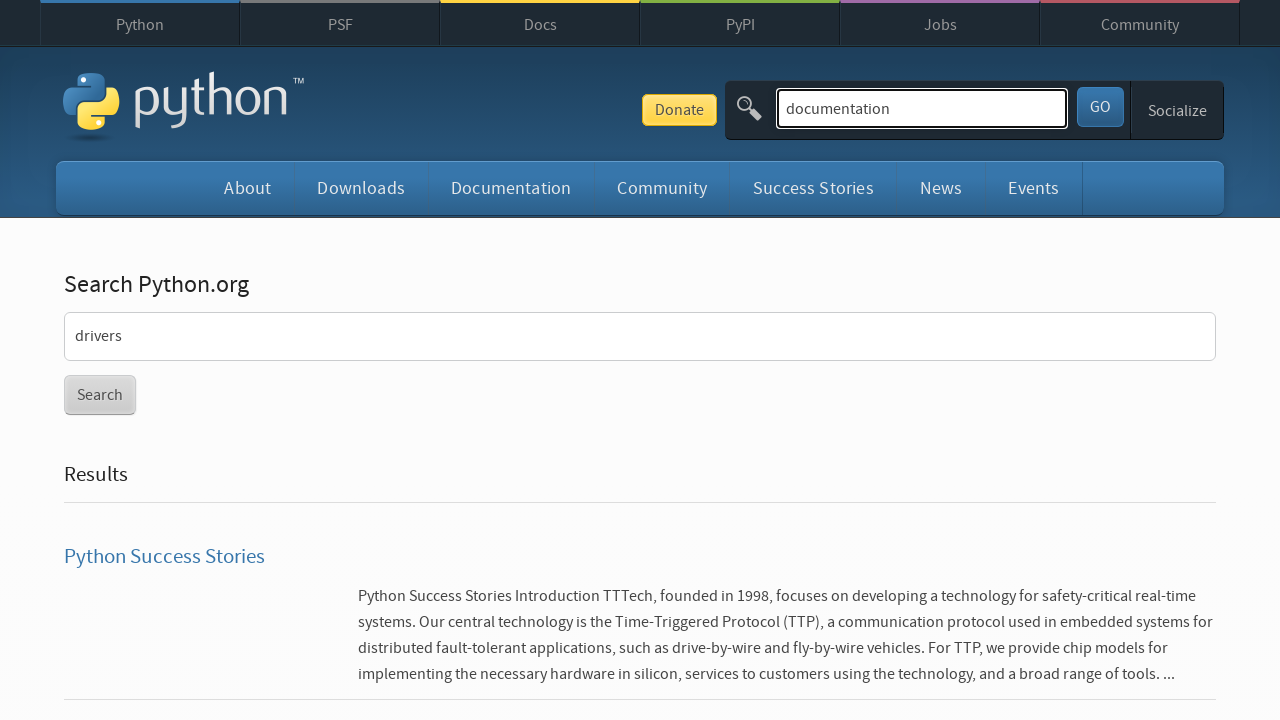

Pressed Enter to submit third search for 'documentation' on xpath=/html/body/div/header/div/div/div/form/fieldset/input[1]
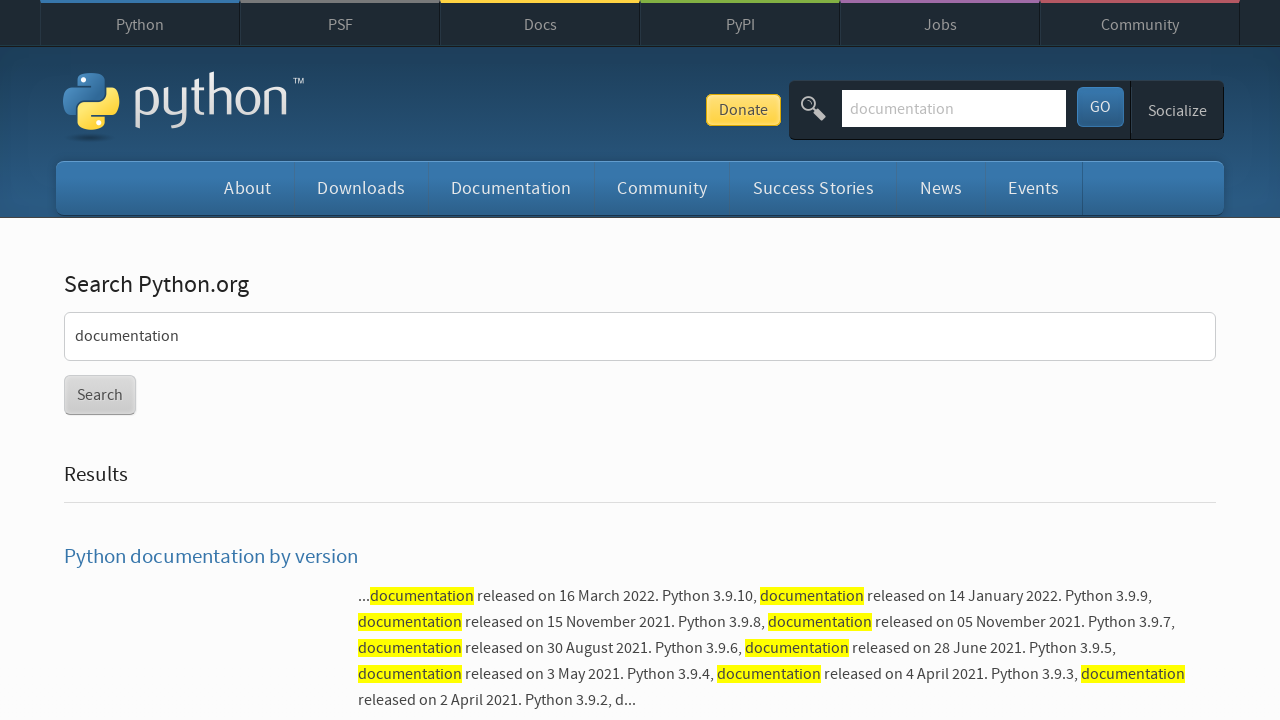

Waited for search results to load for 'documentation'
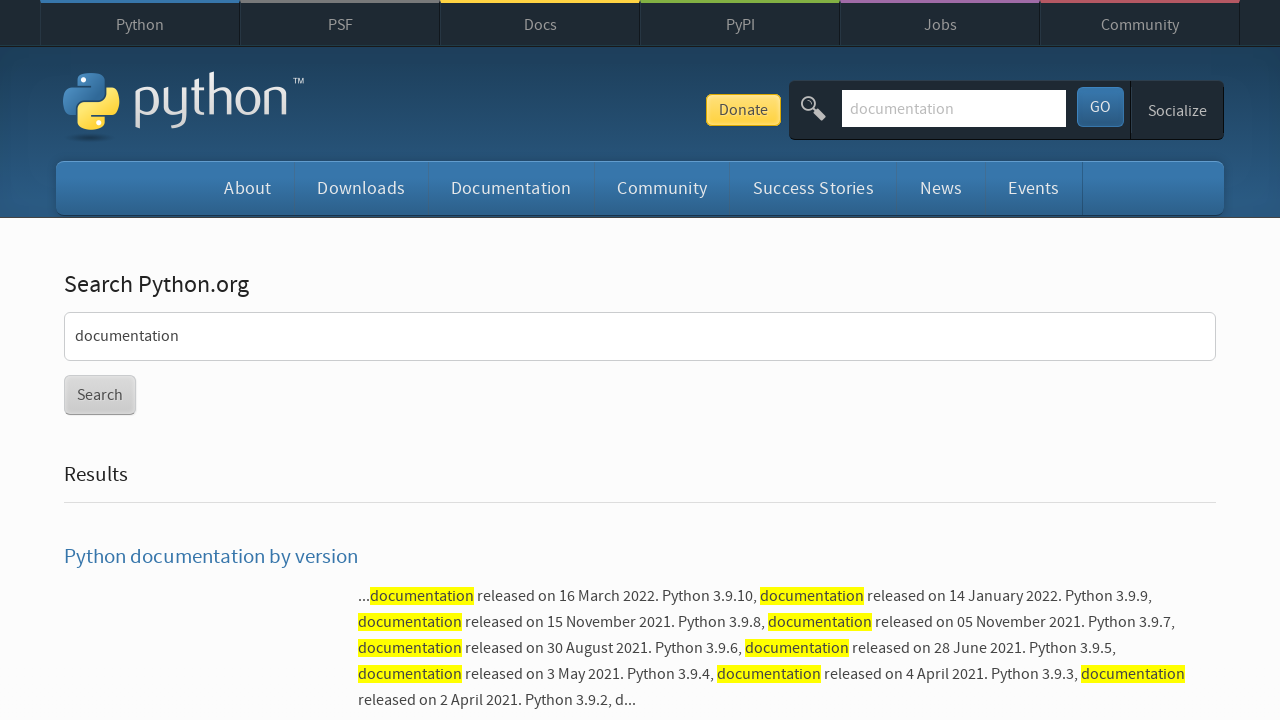

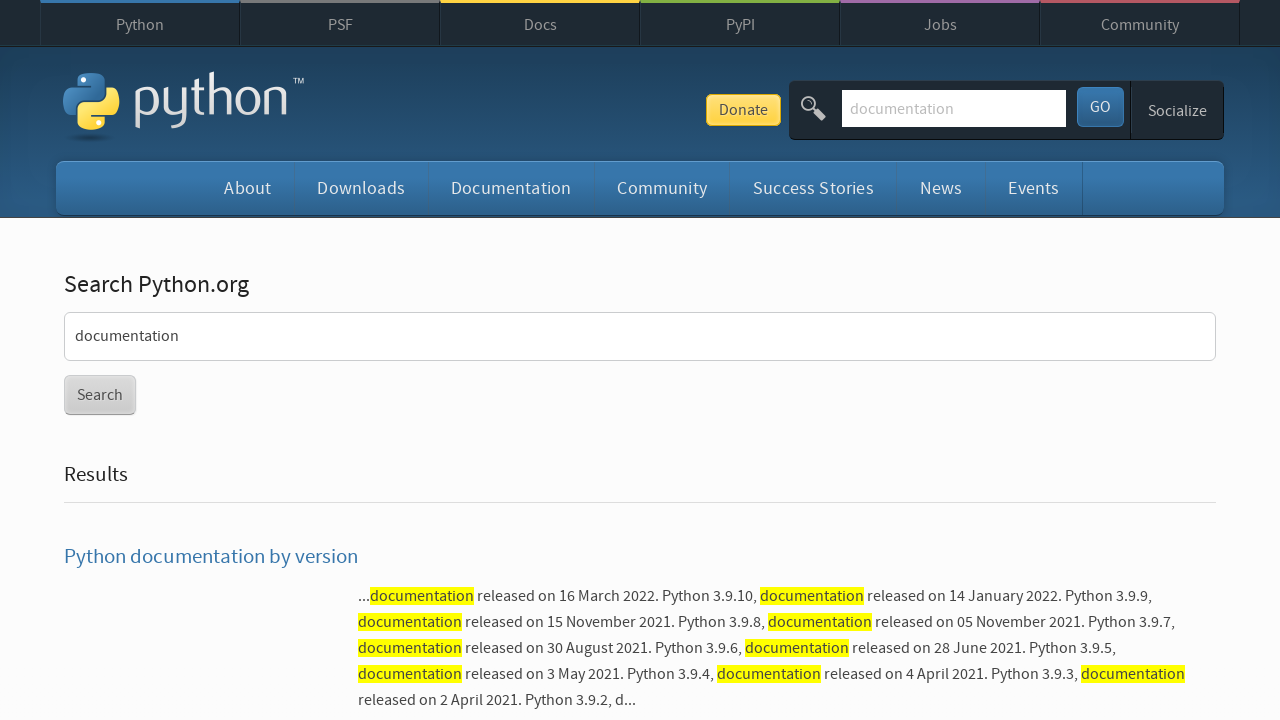